Tests dropdown select functionality by selecting options using visible text, index, and value methods on a single-select dropdown element

Starting URL: https://v1.training-support.net/selenium/selects

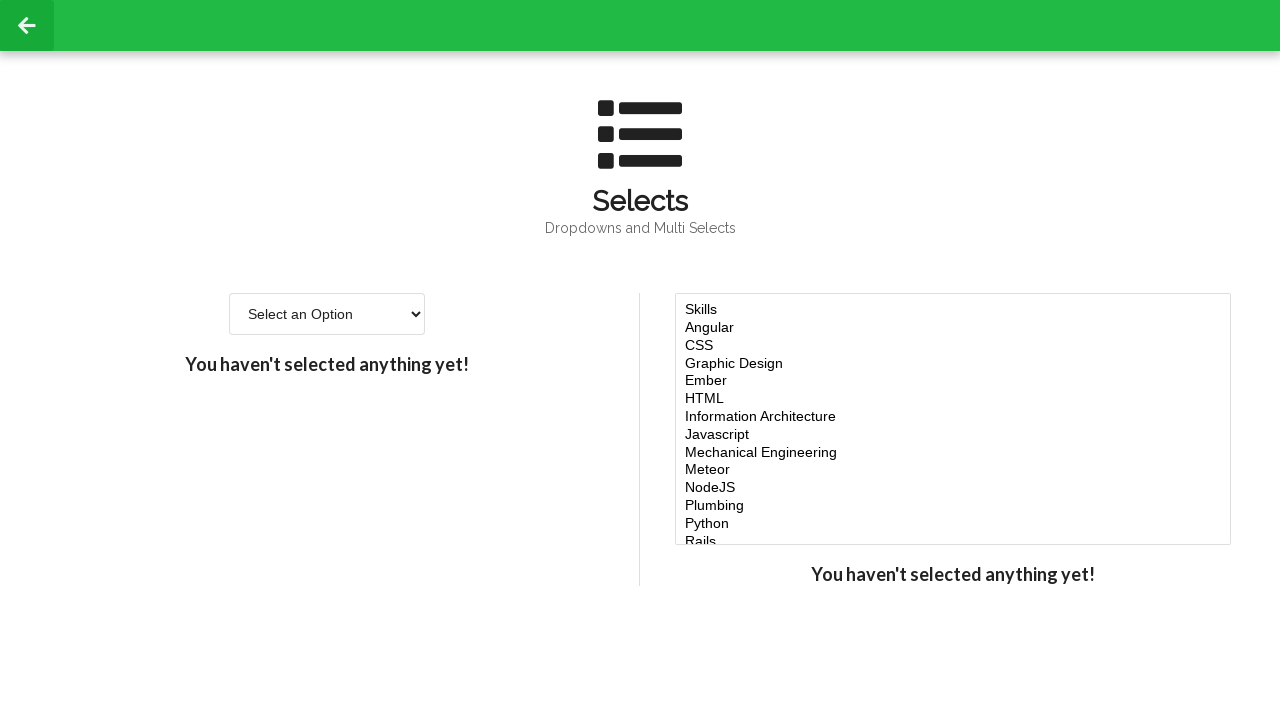

Selected 'Option 2' from dropdown using visible text on #single-select
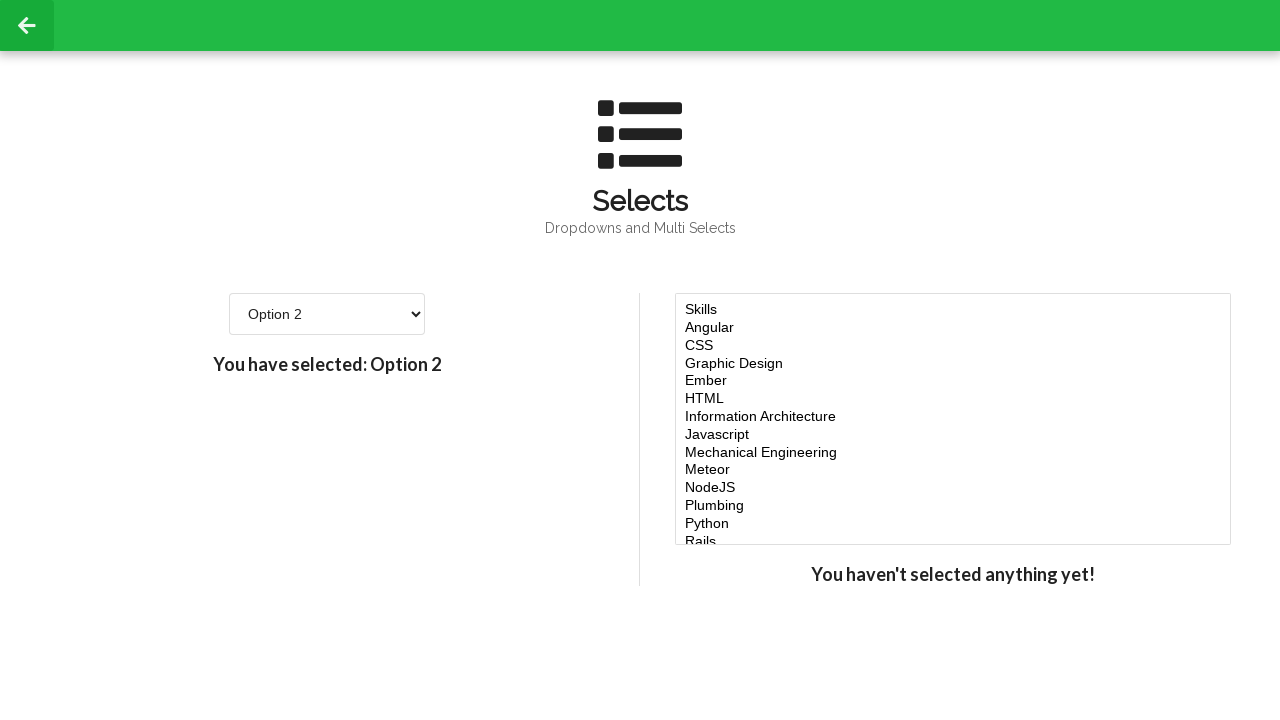

Selected option at index 3 (4th option) from dropdown on #single-select
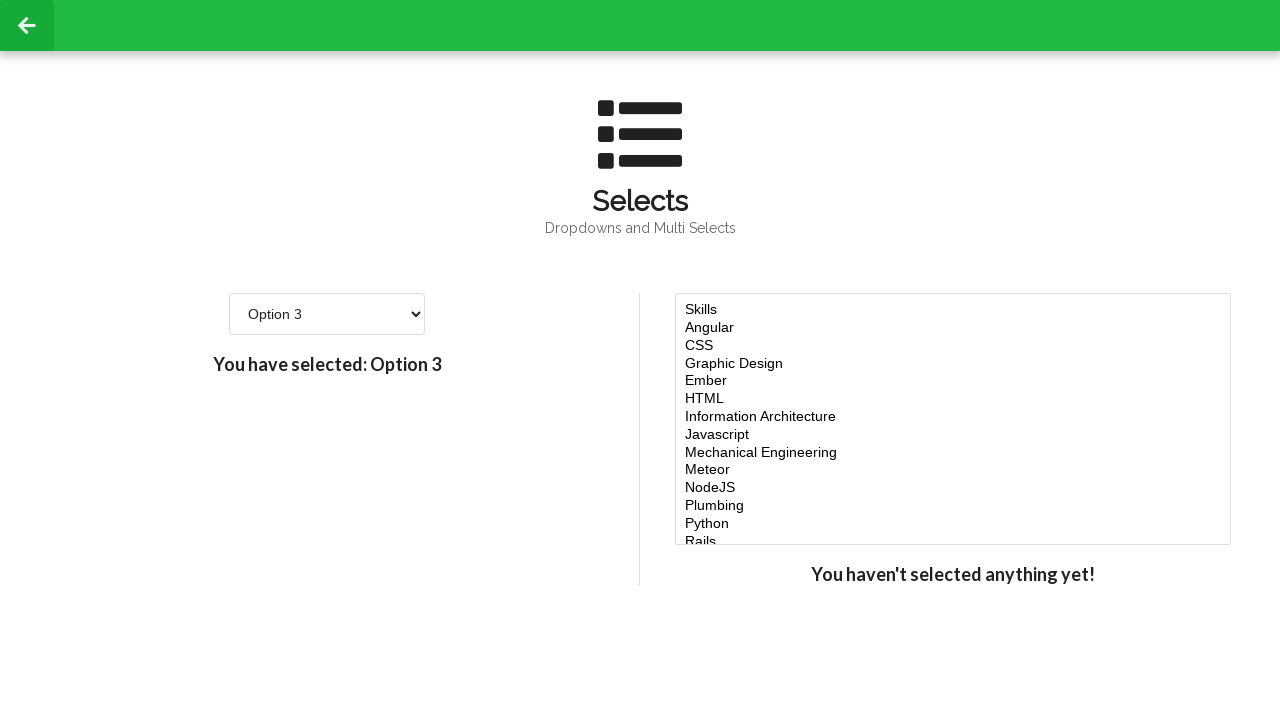

Selected option with value '4' from dropdown on #single-select
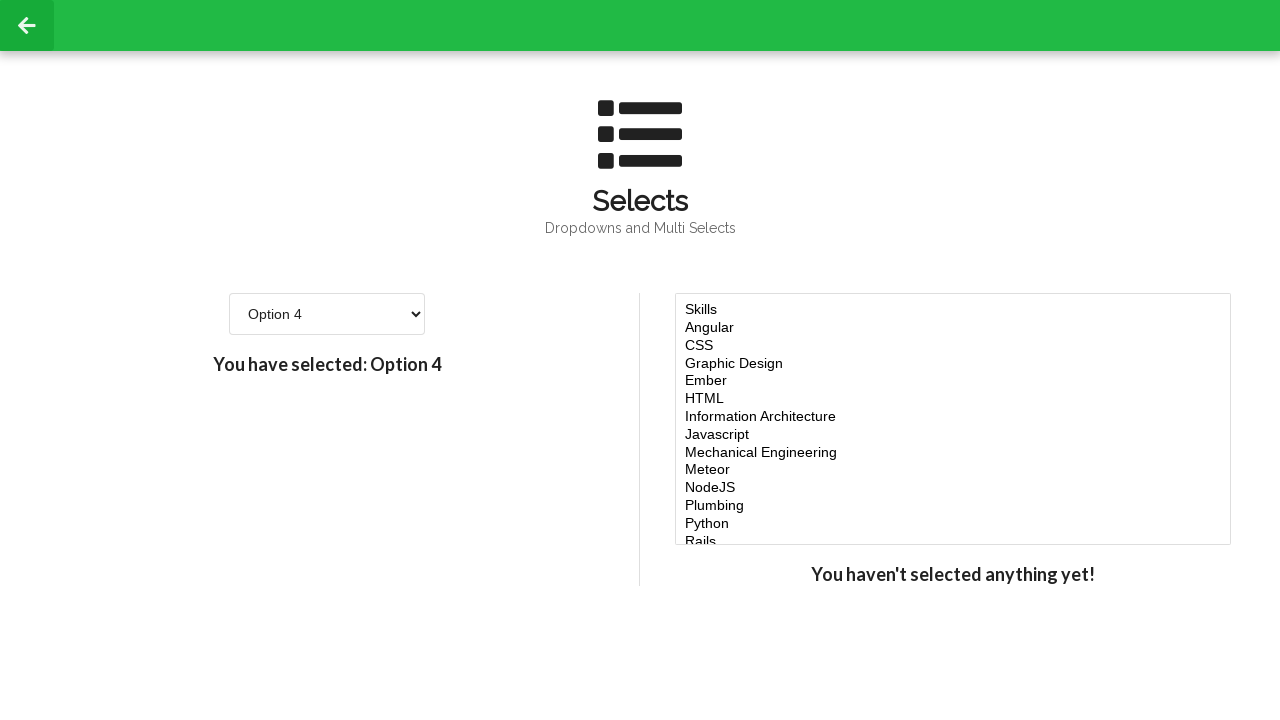

Confirmed dropdown element is still visible
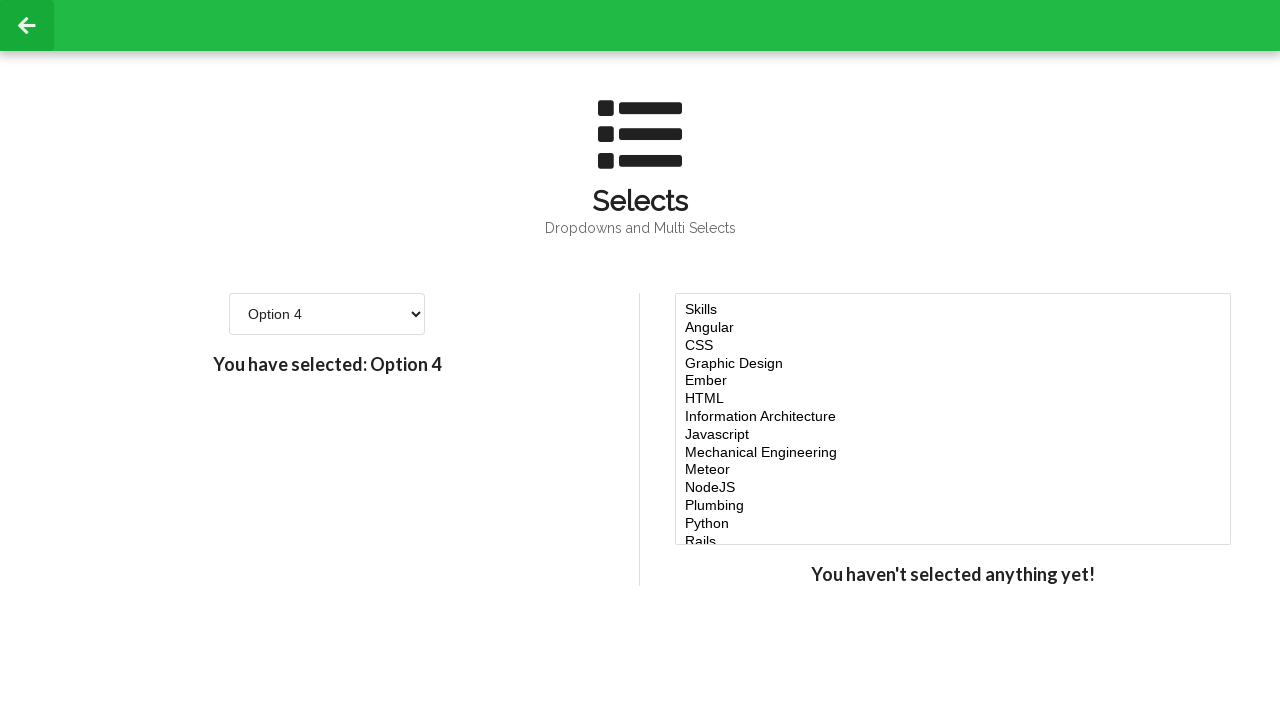

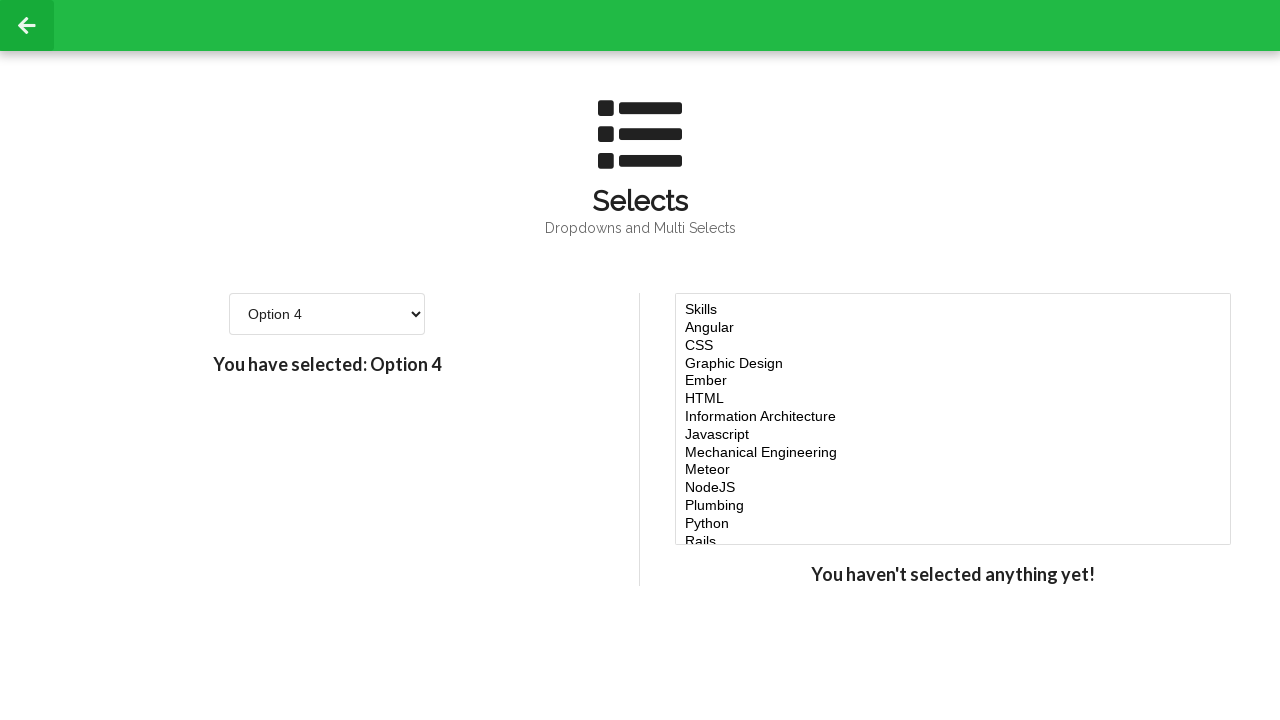